Tests the Not Found API link and verifies it returns a 404 status code response

Starting URL: https://demoqa.com

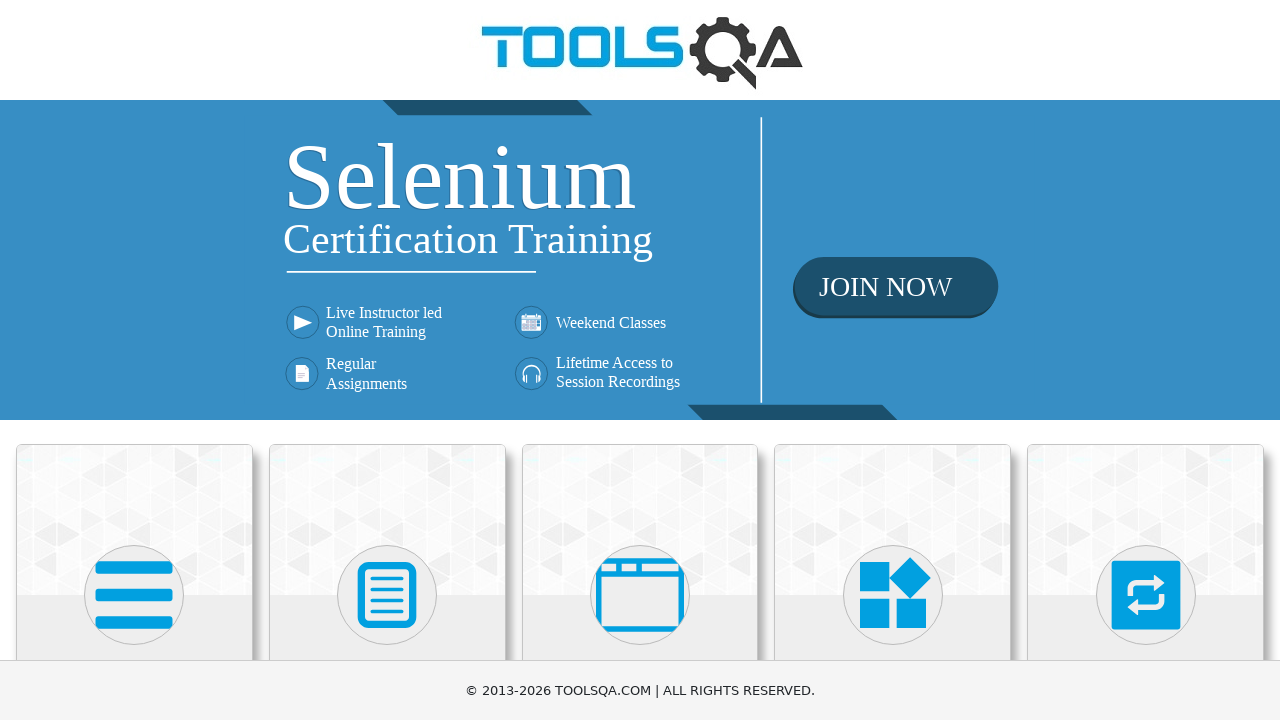

Clicked Elements section at (134, 360) on text=Elements
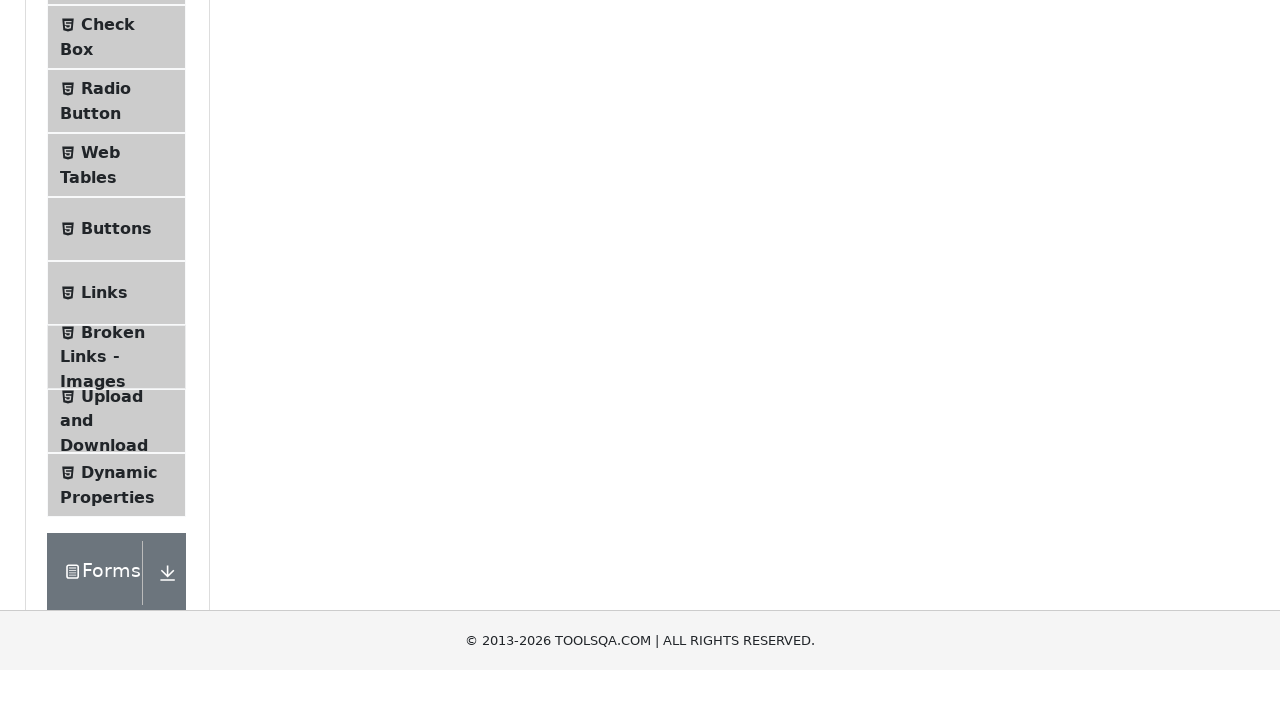

Clicked Links page at (104, 581) on text=Links
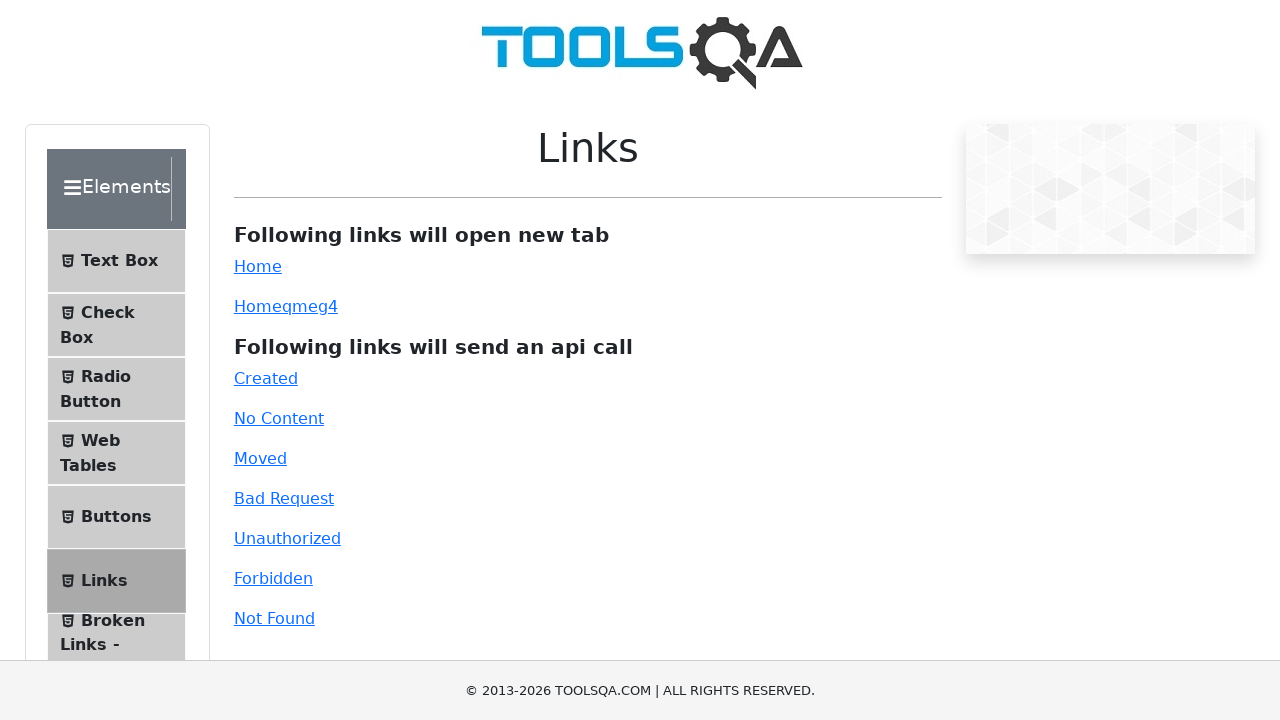

Clicked the Not Found API link at (274, 618) on #invalid-url
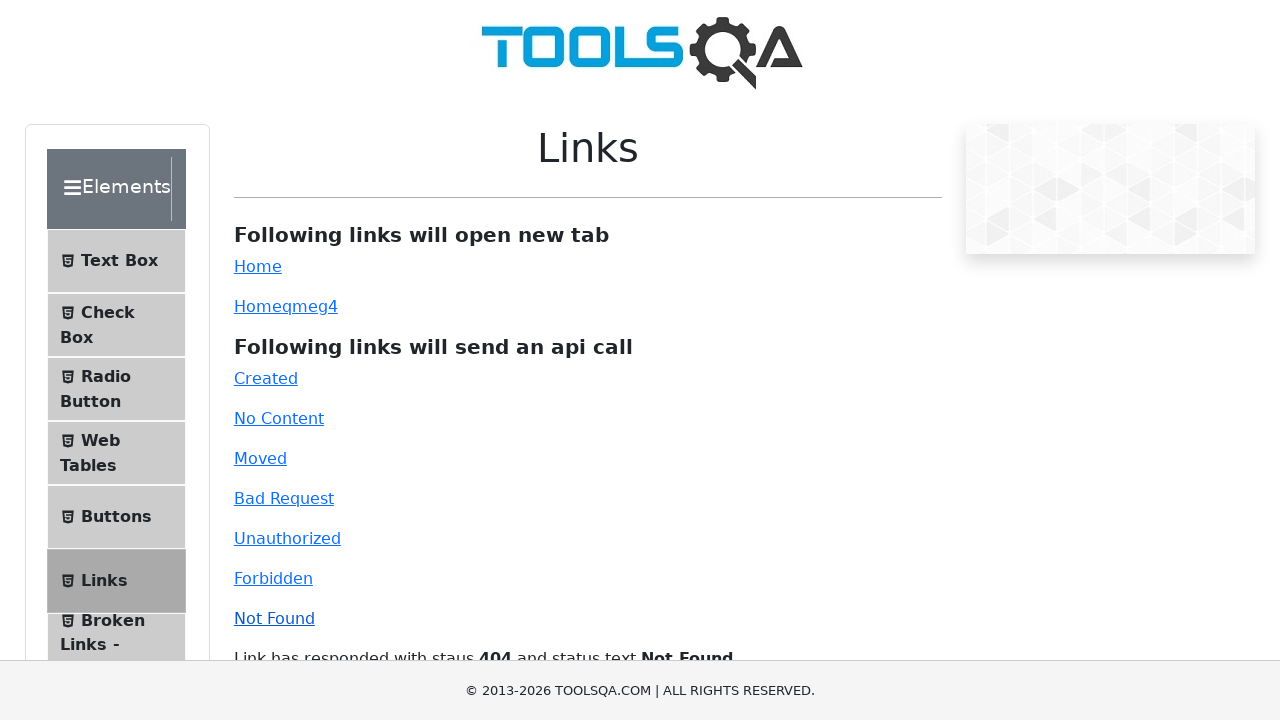

Verified 404 status code response is displayed
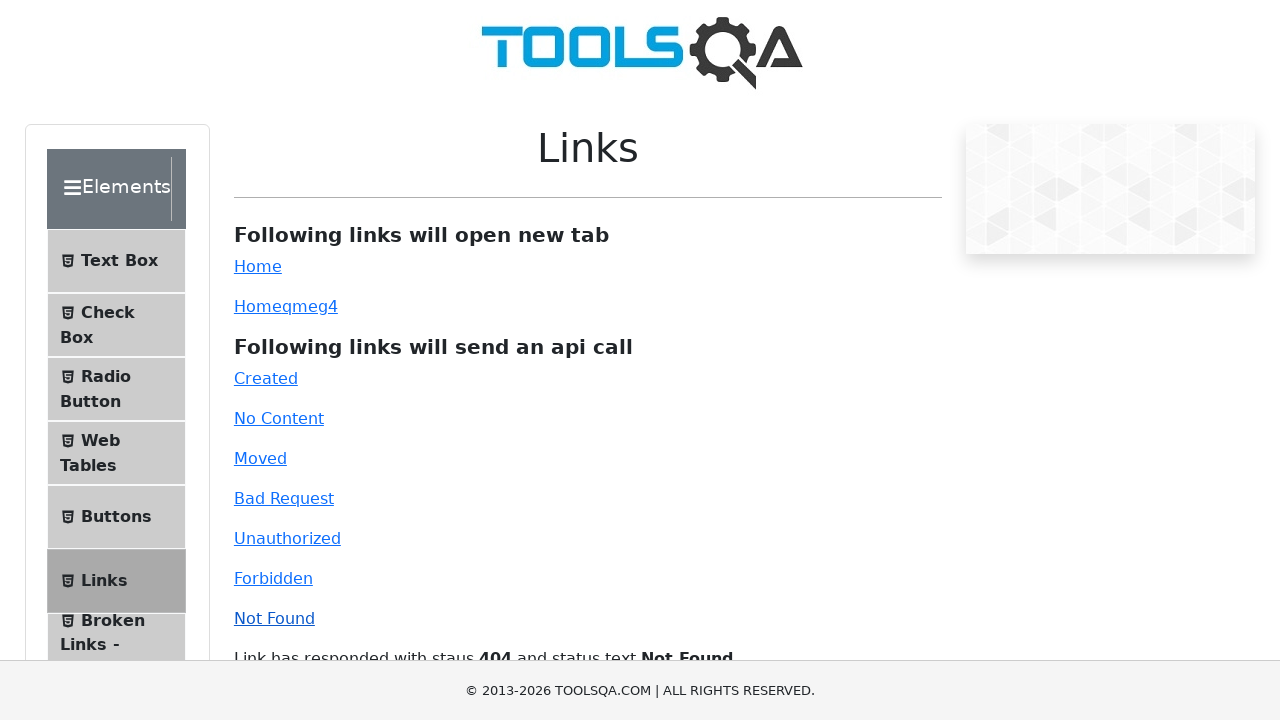

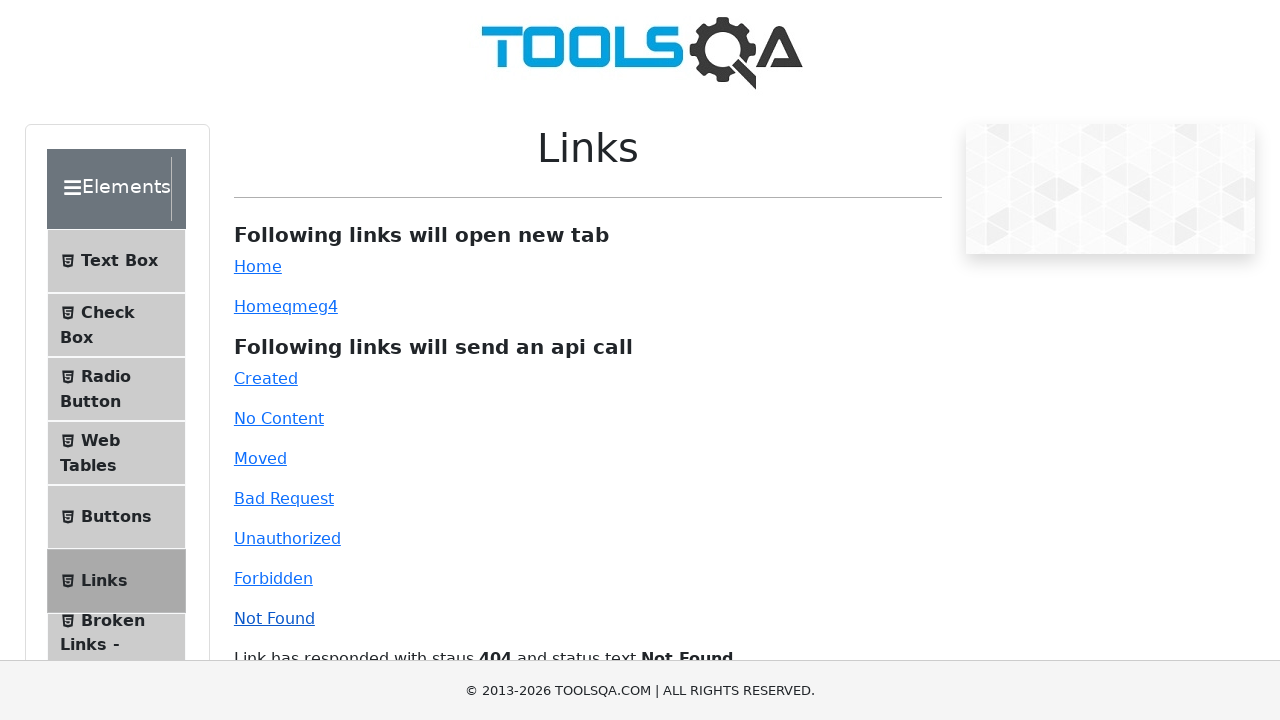